Tests the Playwright documentation website by verifying the page title contains "Playwright", checking that the "Get Started" link has the correct href attribute, clicking it, and verifying navigation to the intro page.

Starting URL: https://playwright.dev

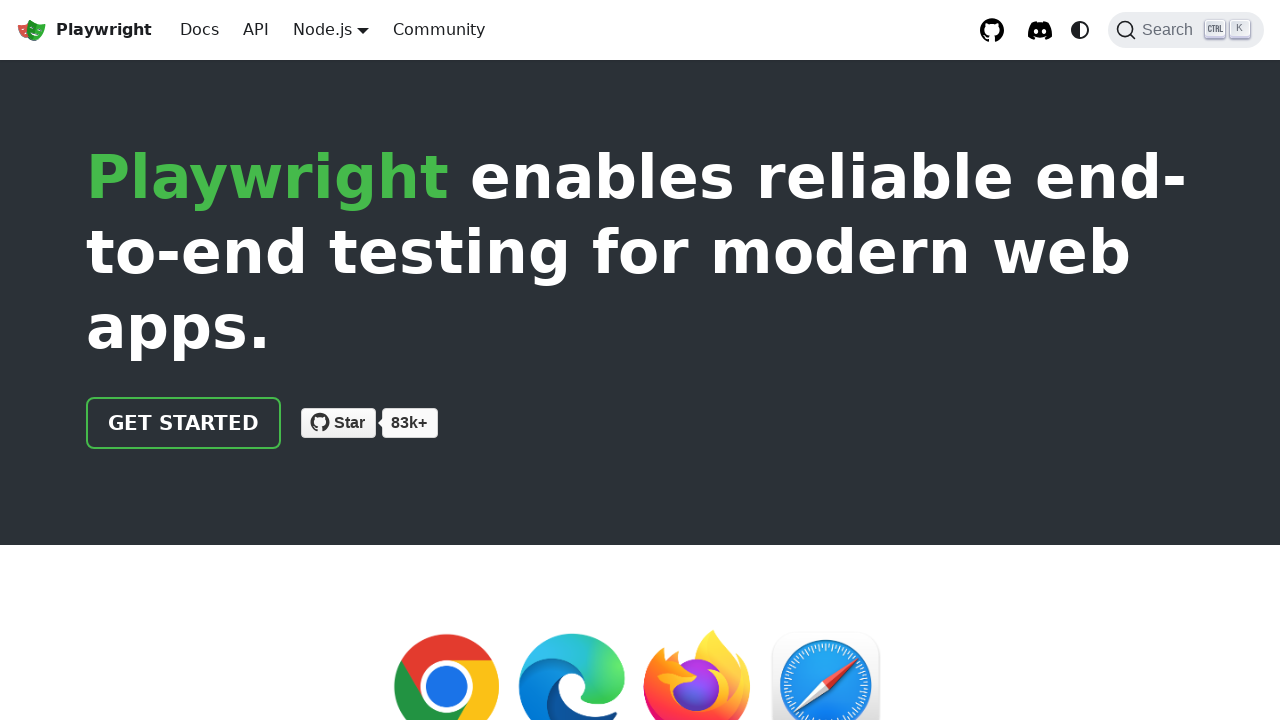

Verified page title contains 'Playwright'
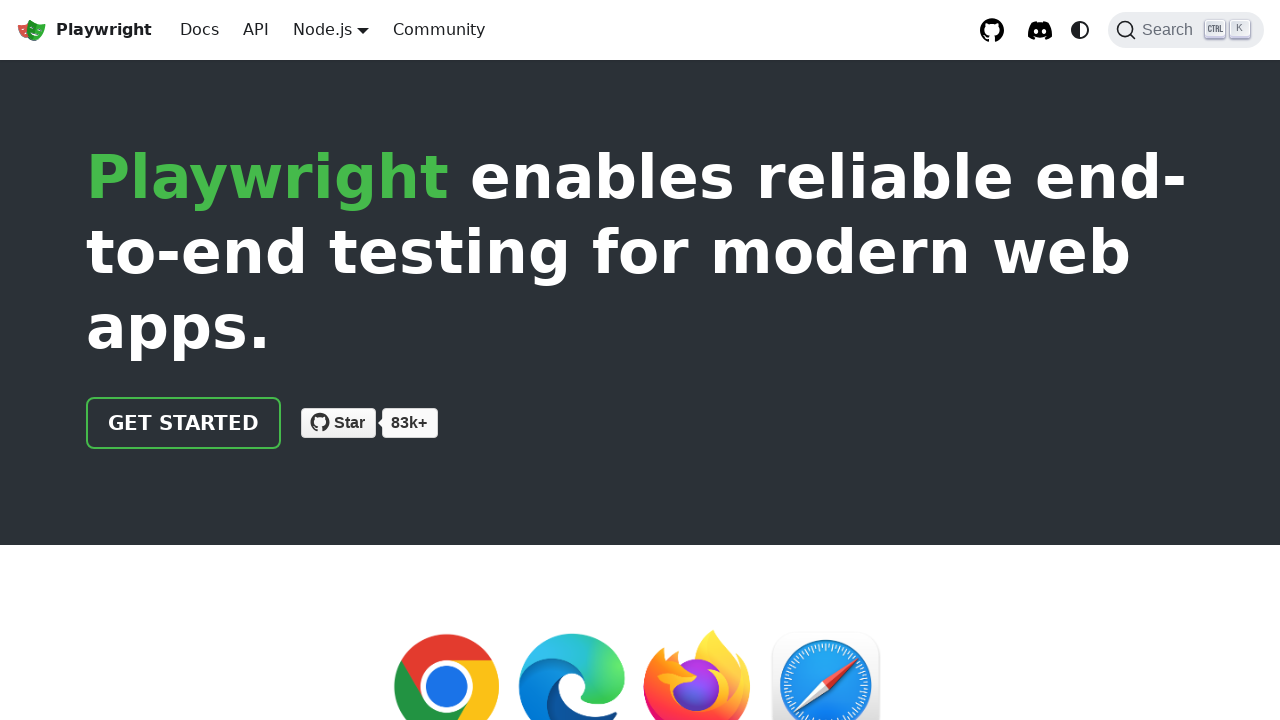

Located 'Get Started' link element
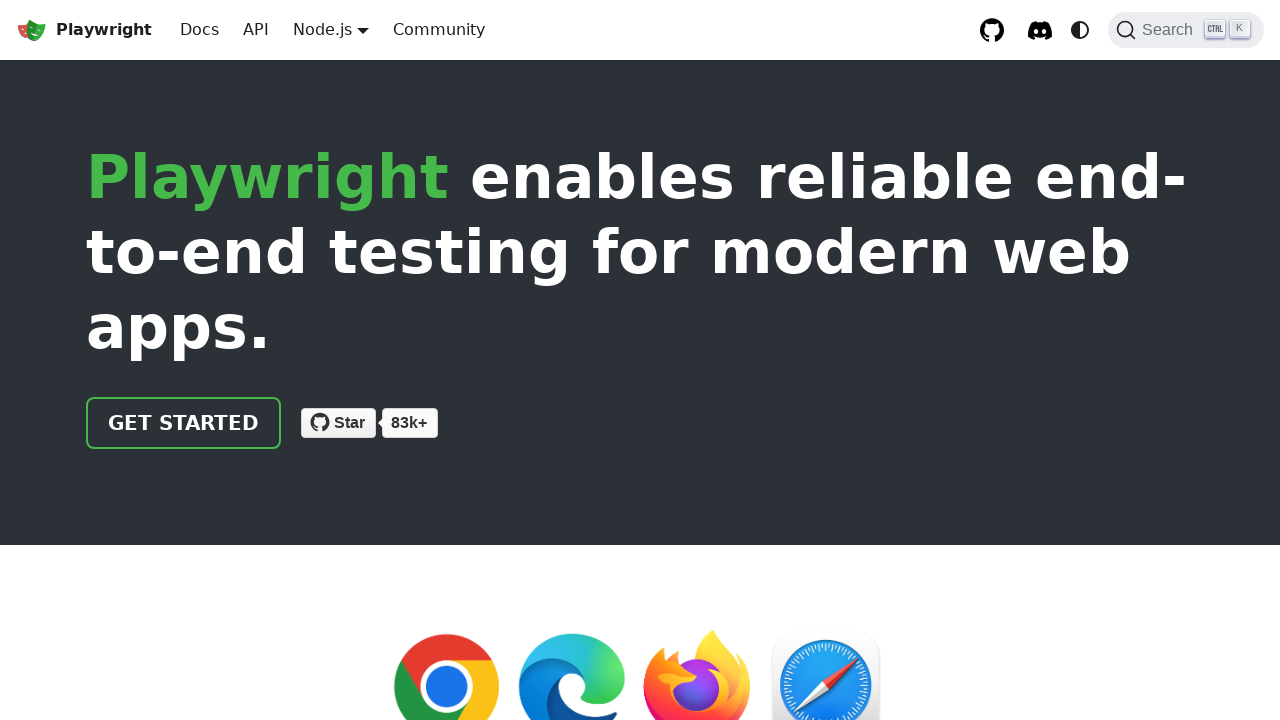

Verified 'Get Started' link href attribute is '/docs/intro'
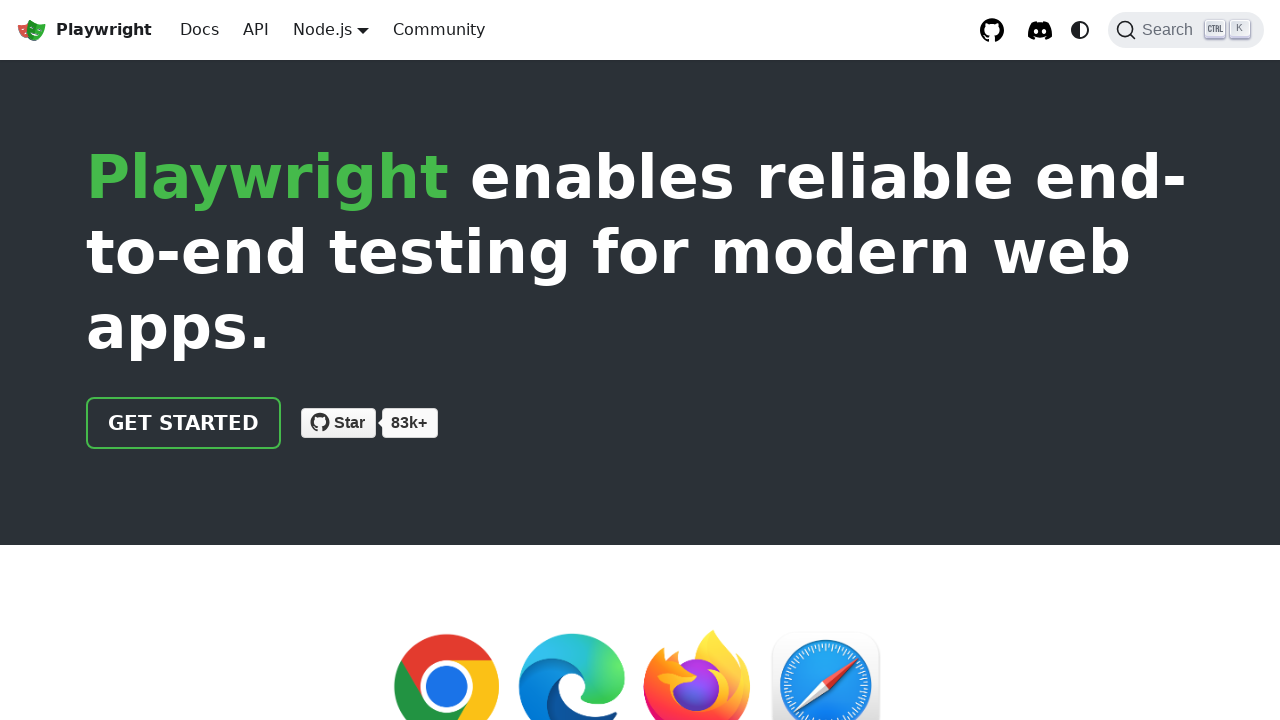

Clicked the 'Get Started' link at (184, 423) on text=Get Started
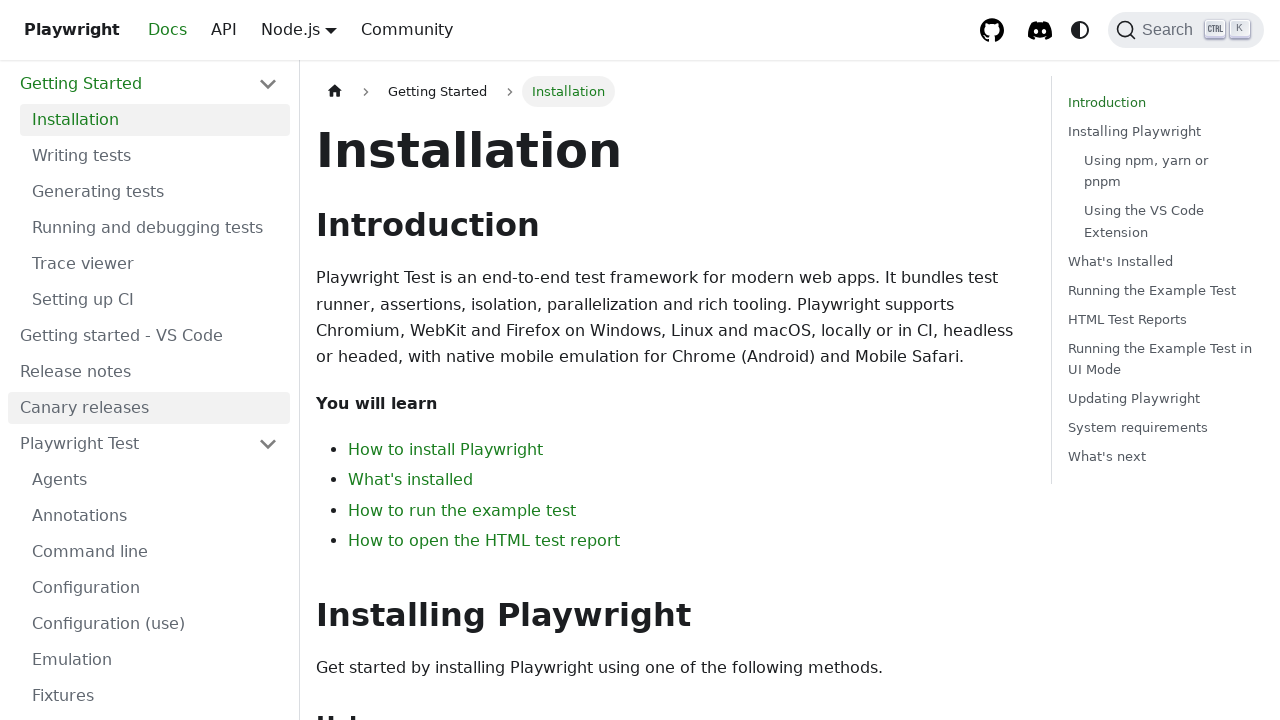

Navigated to intro page and verified URL contains 'intro'
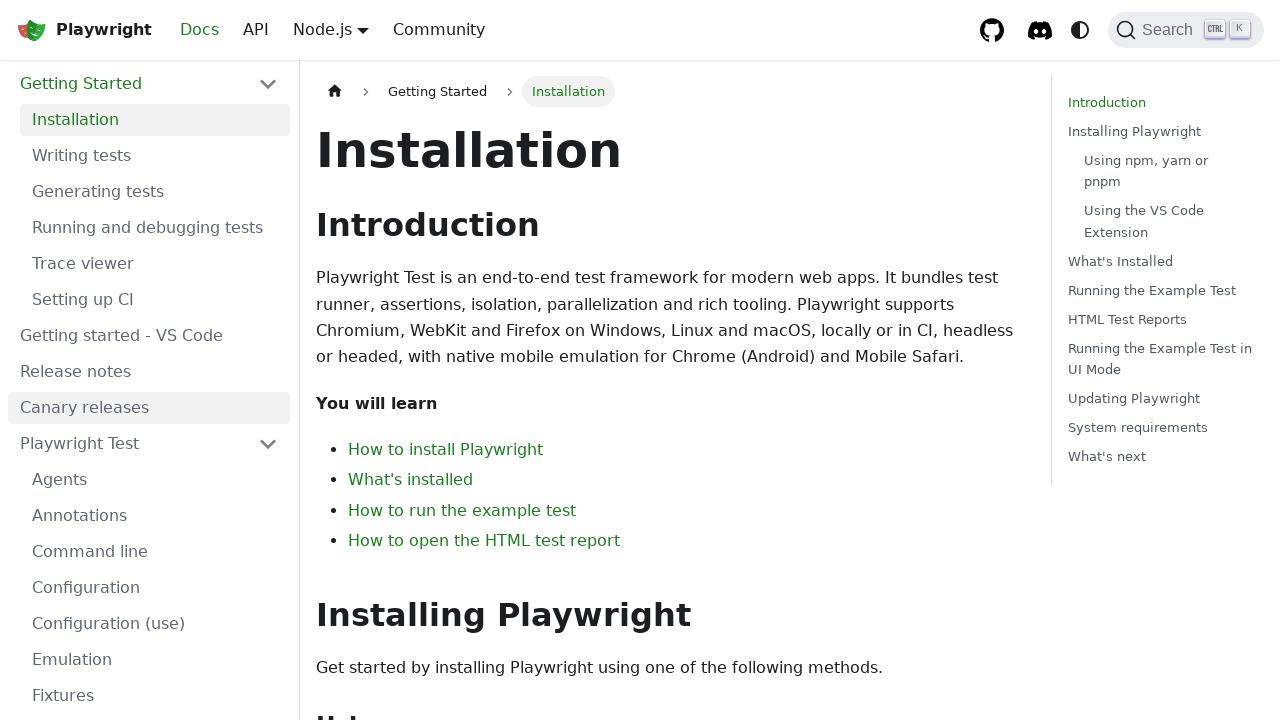

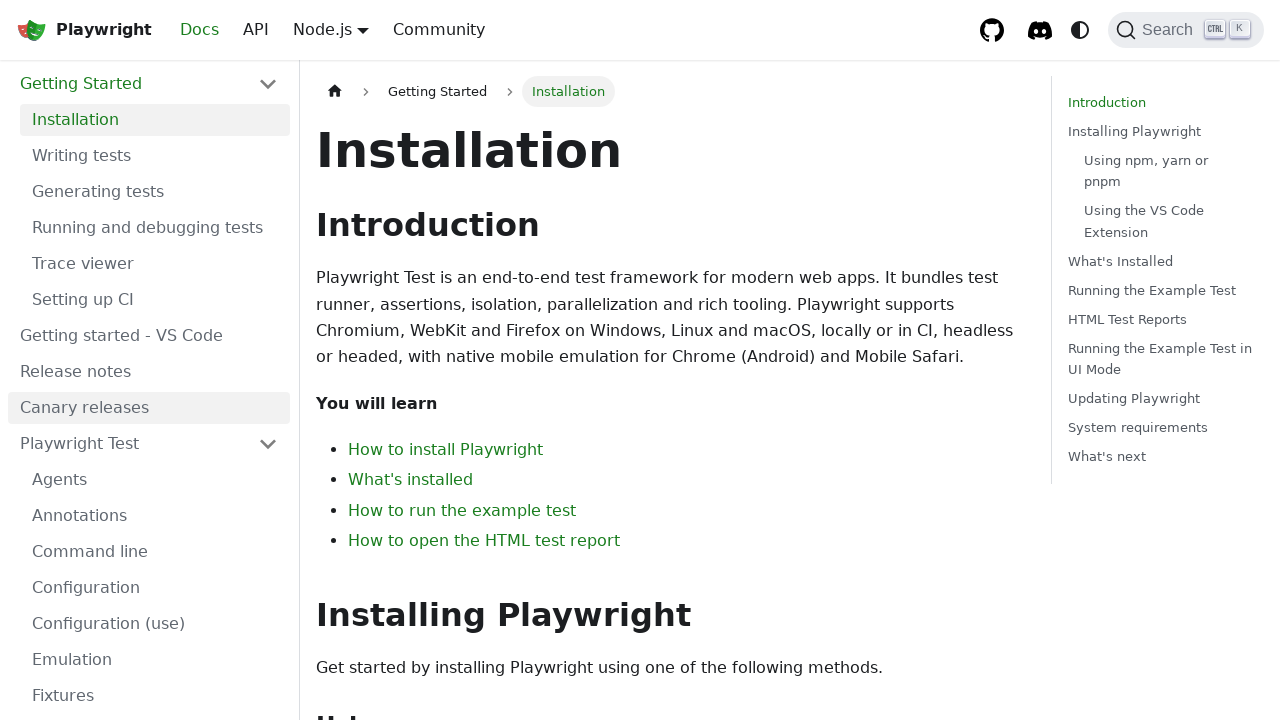